Tests iframe handling and tooltip functionality by hovering over an input field inside an iframe and verifying the tooltip text appears correctly

Starting URL: https://jqueryui.com/tooltip/

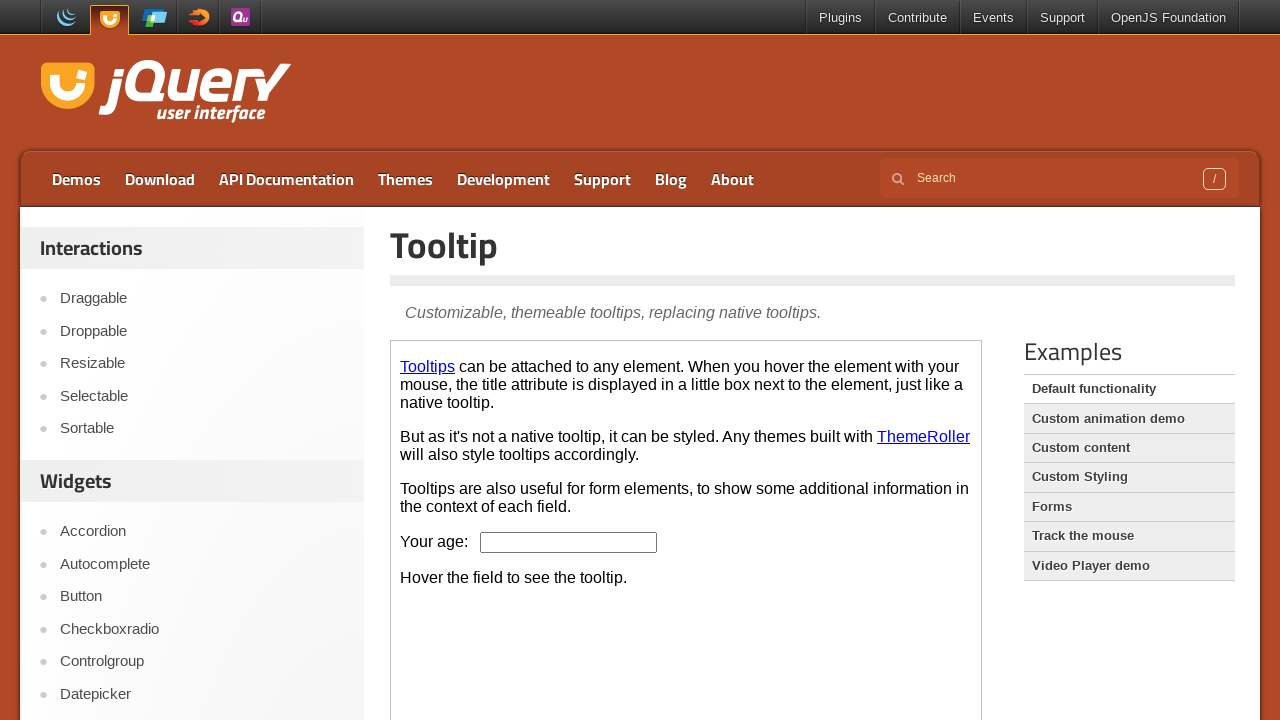

Located the demo iframe element
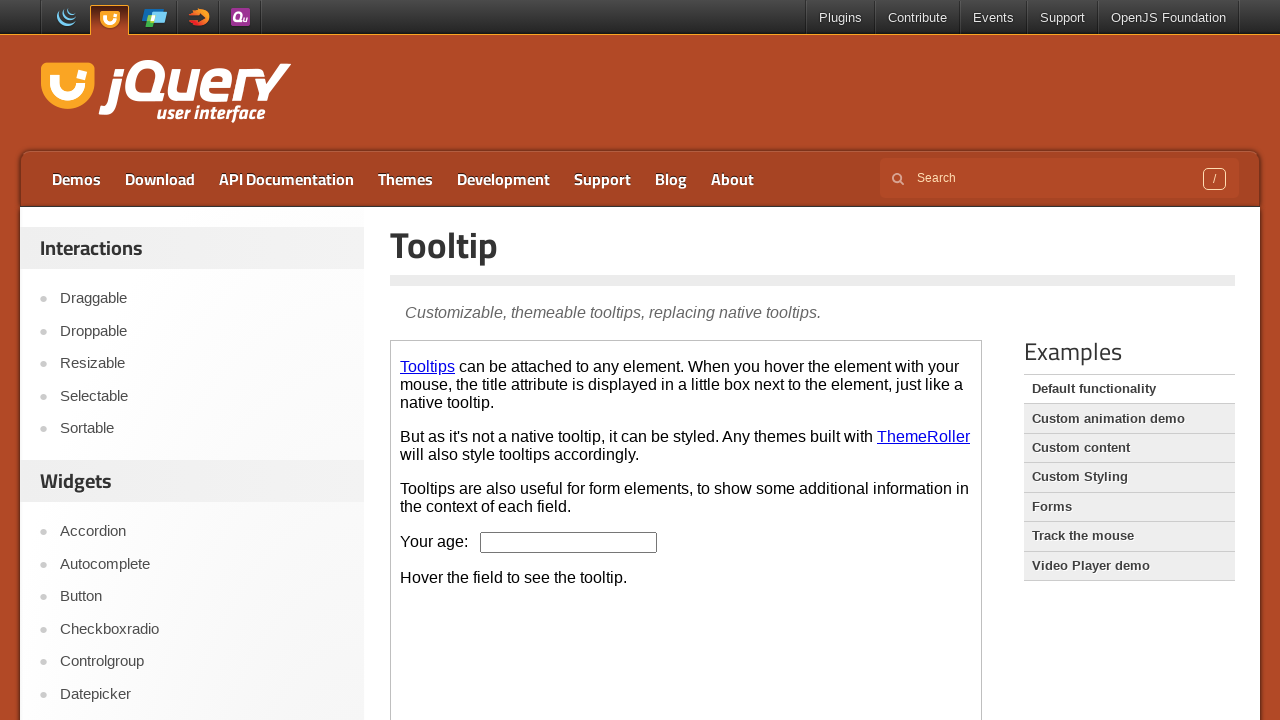

Located the age input field inside the iframe
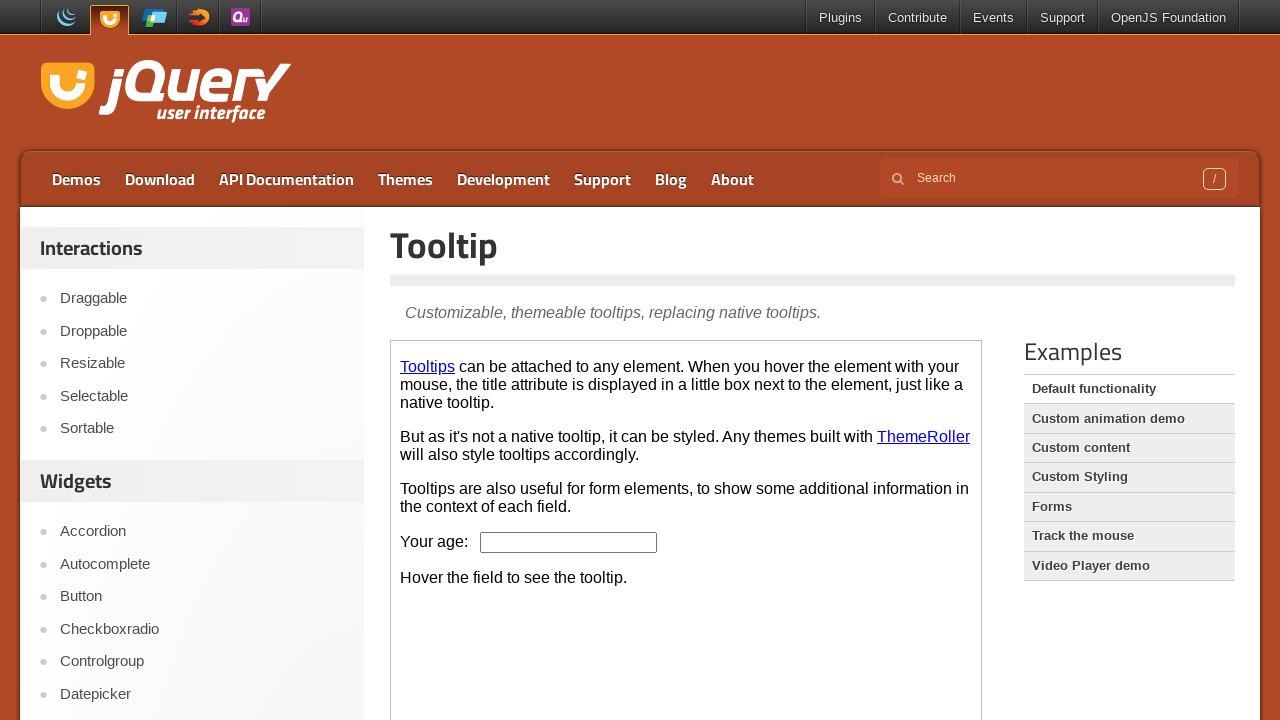

Hovered over the age input field to trigger tooltip at (569, 542) on .demo-frame >> internal:control=enter-frame >> #age
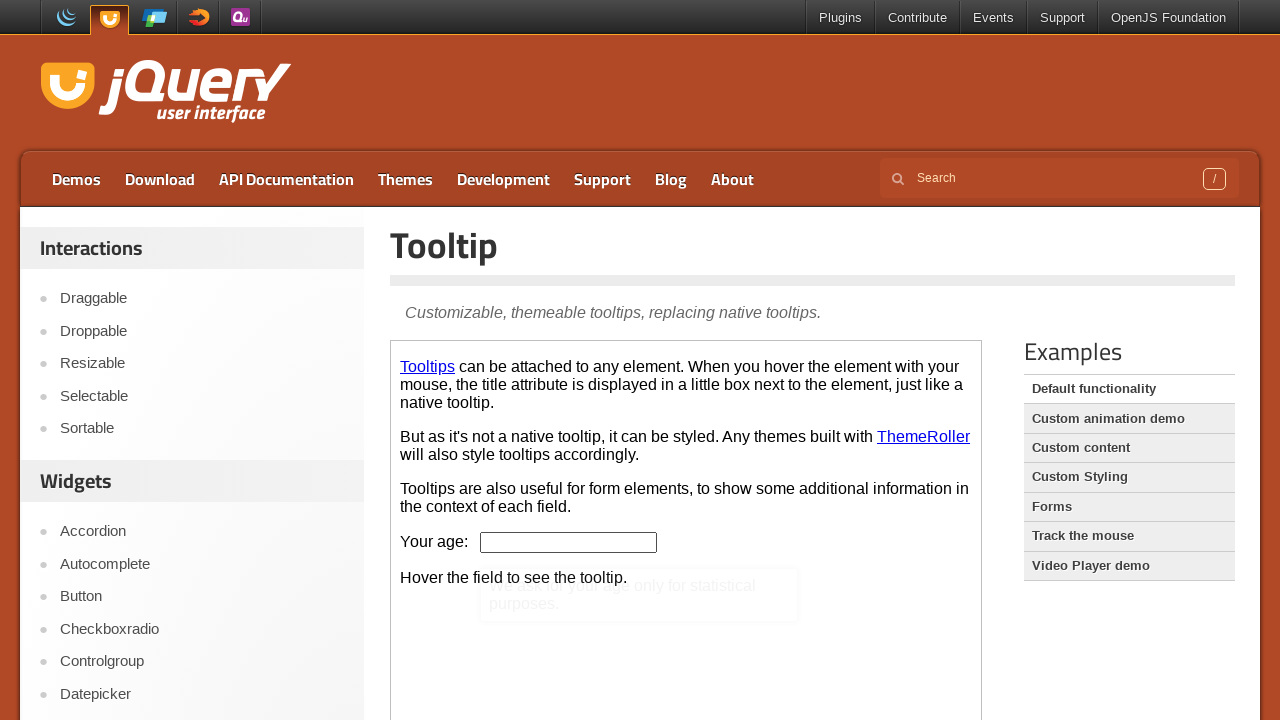

Retrieved tooltip text content
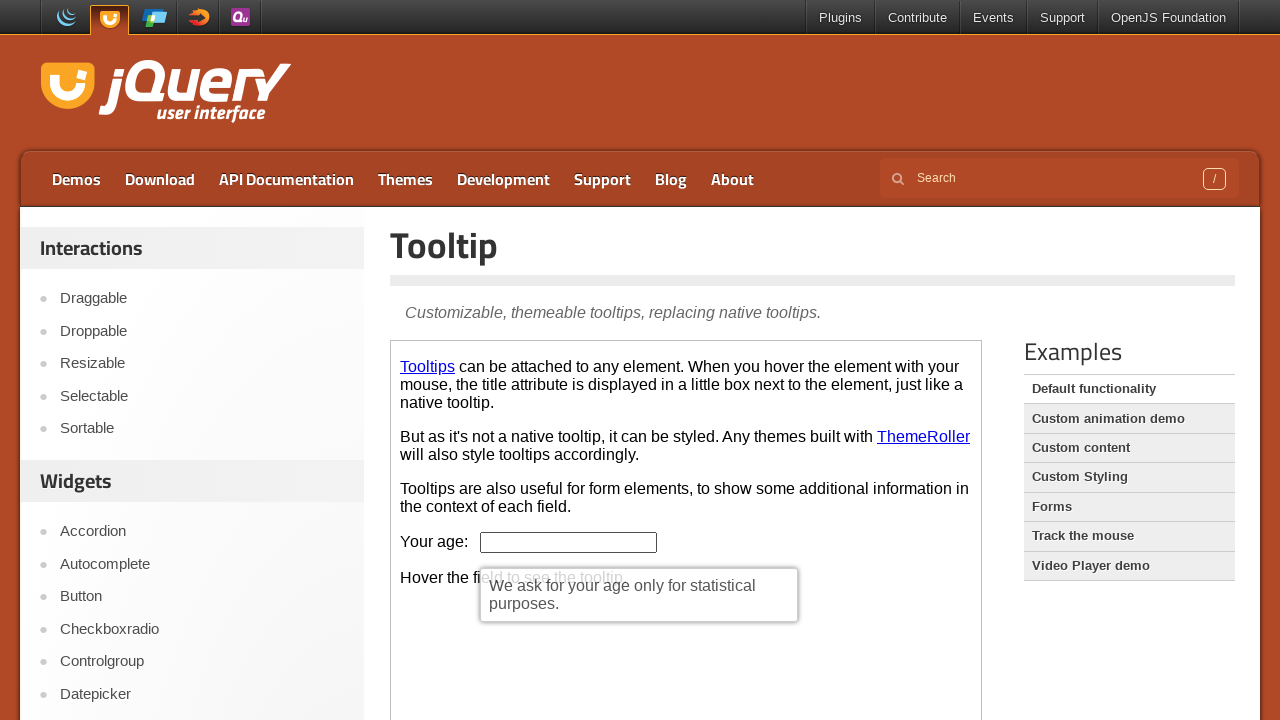

Verified tooltip text matches expected message: 'We ask for your age only for statistical purposes.'
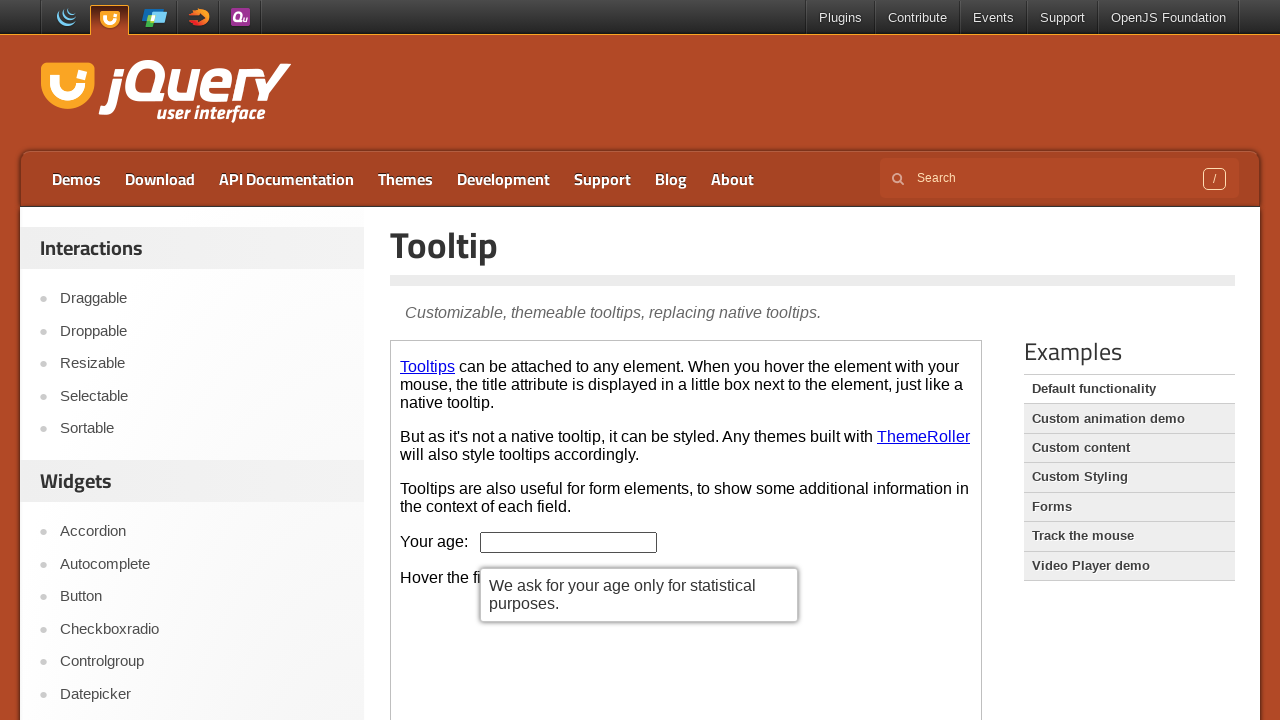

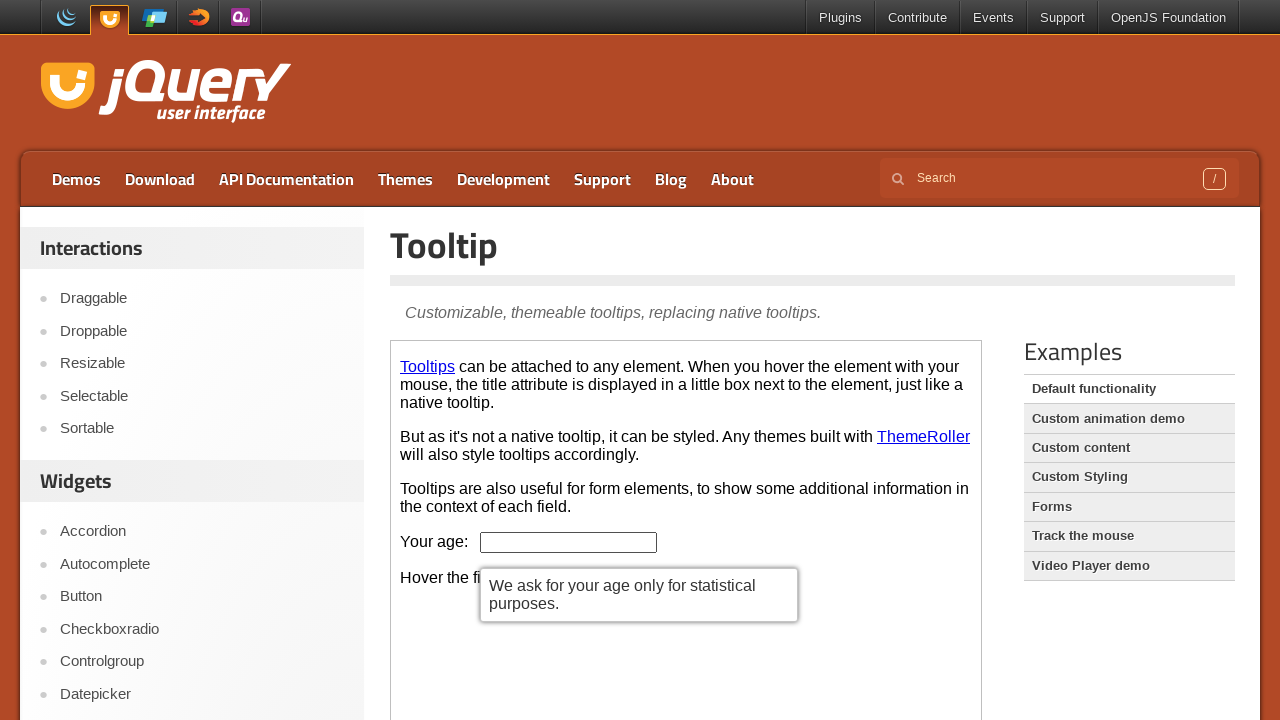